Tests multiple select dropdown functionality by selecting all options, then deselecting them

Starting URL: https://practice.cydeo.com/dropdown

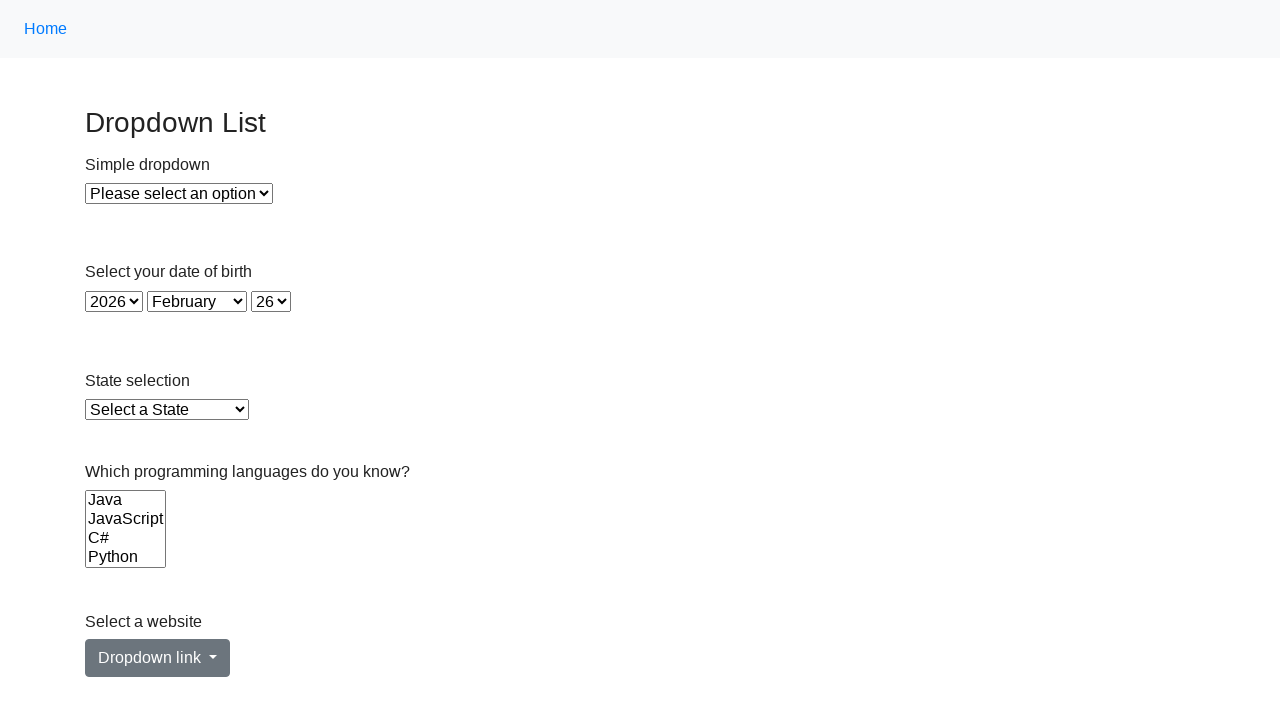

Retrieved all options from Languages dropdown
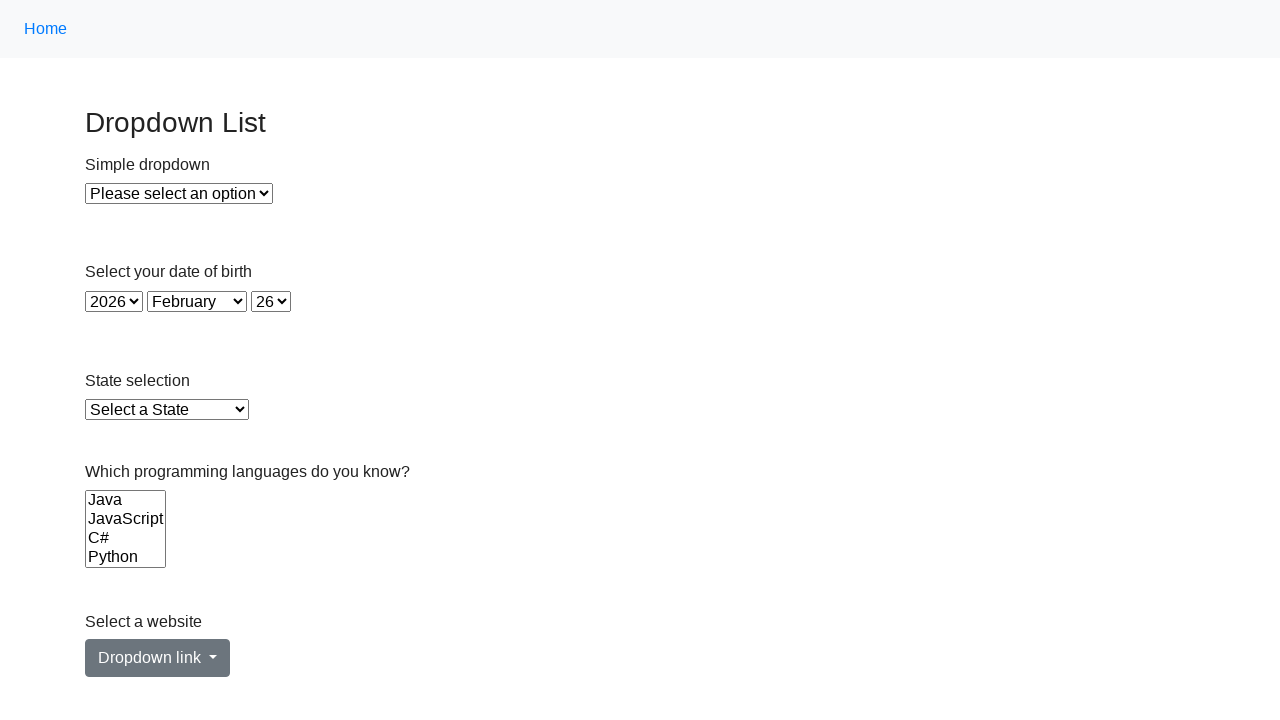

Selected option from Languages dropdown at (126, 500) on select[name='Languages'] option >> nth=0
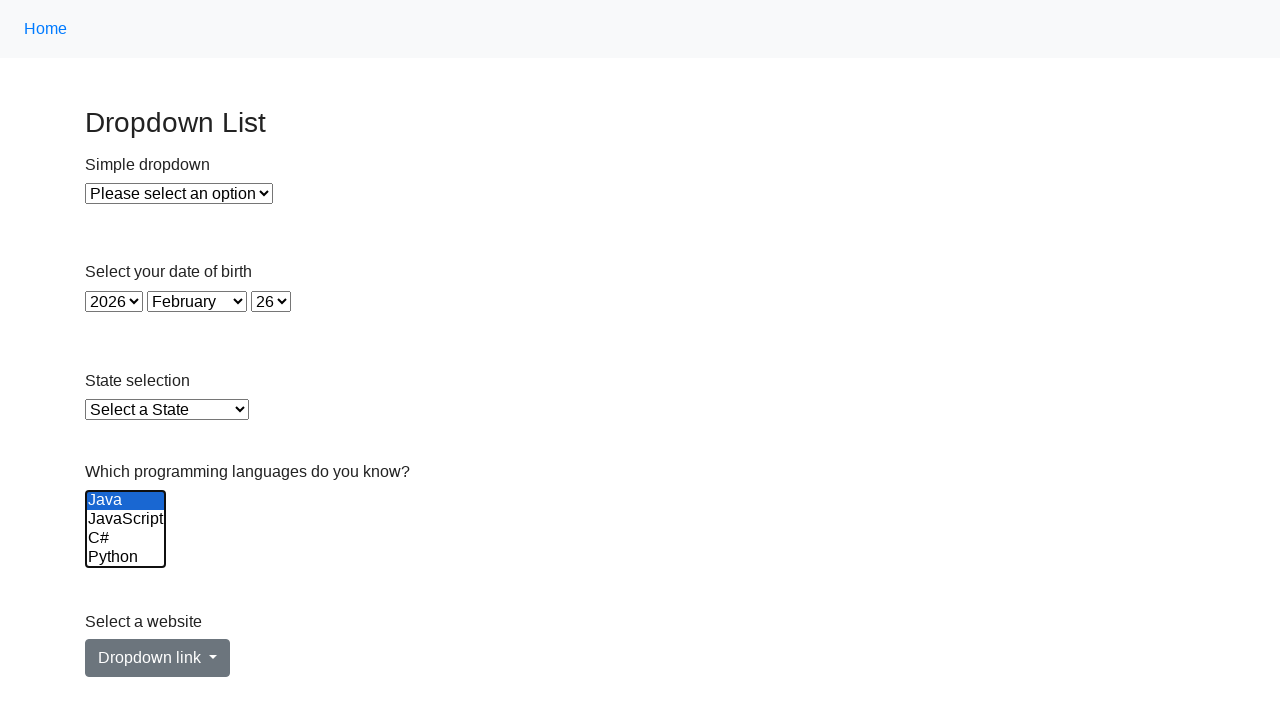

Deselected option from Languages dropdown at (126, 500) on select[name='Languages'] option >> nth=0
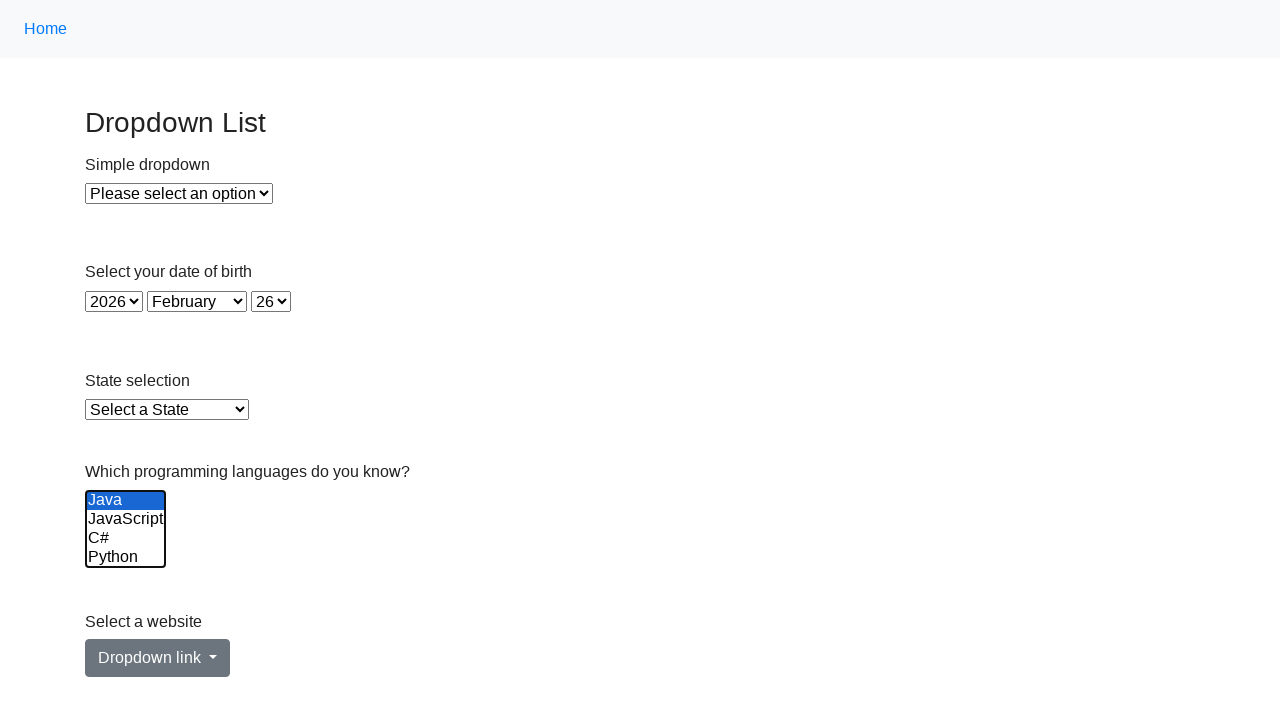

Selected option from Languages dropdown at (126, 519) on select[name='Languages'] option >> nth=1
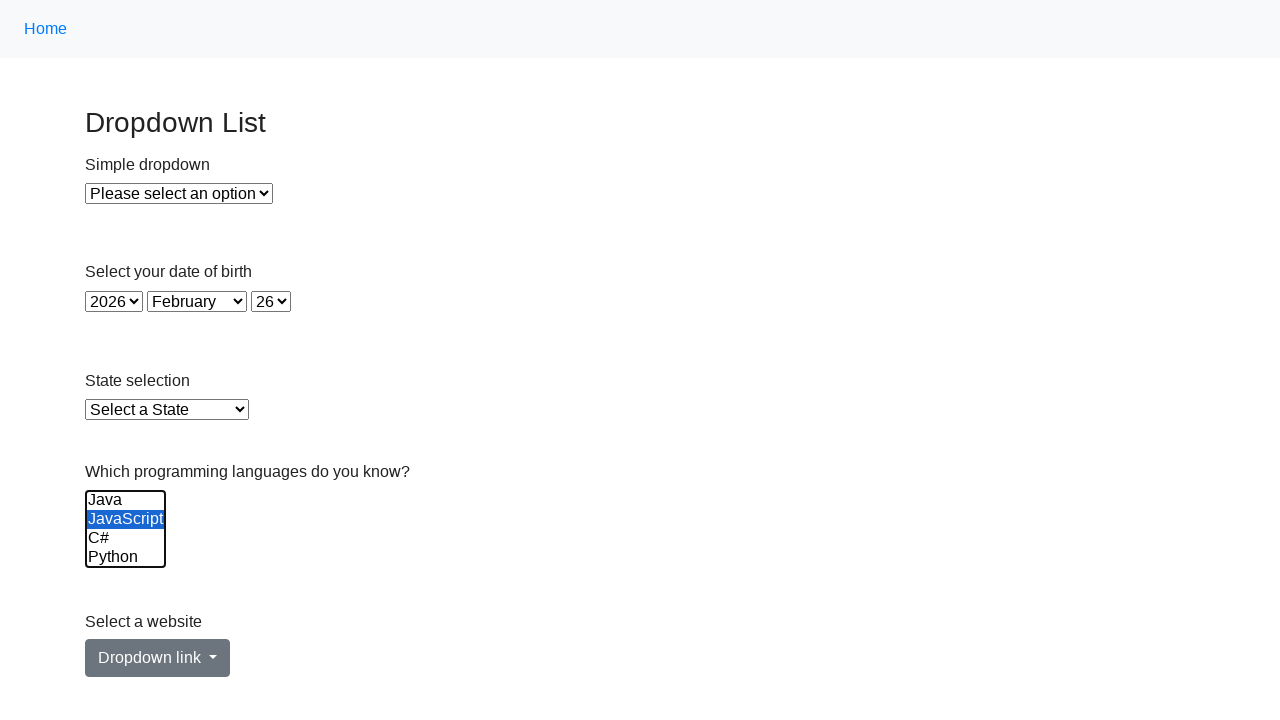

Deselected option from Languages dropdown at (126, 519) on select[name='Languages'] option >> nth=1
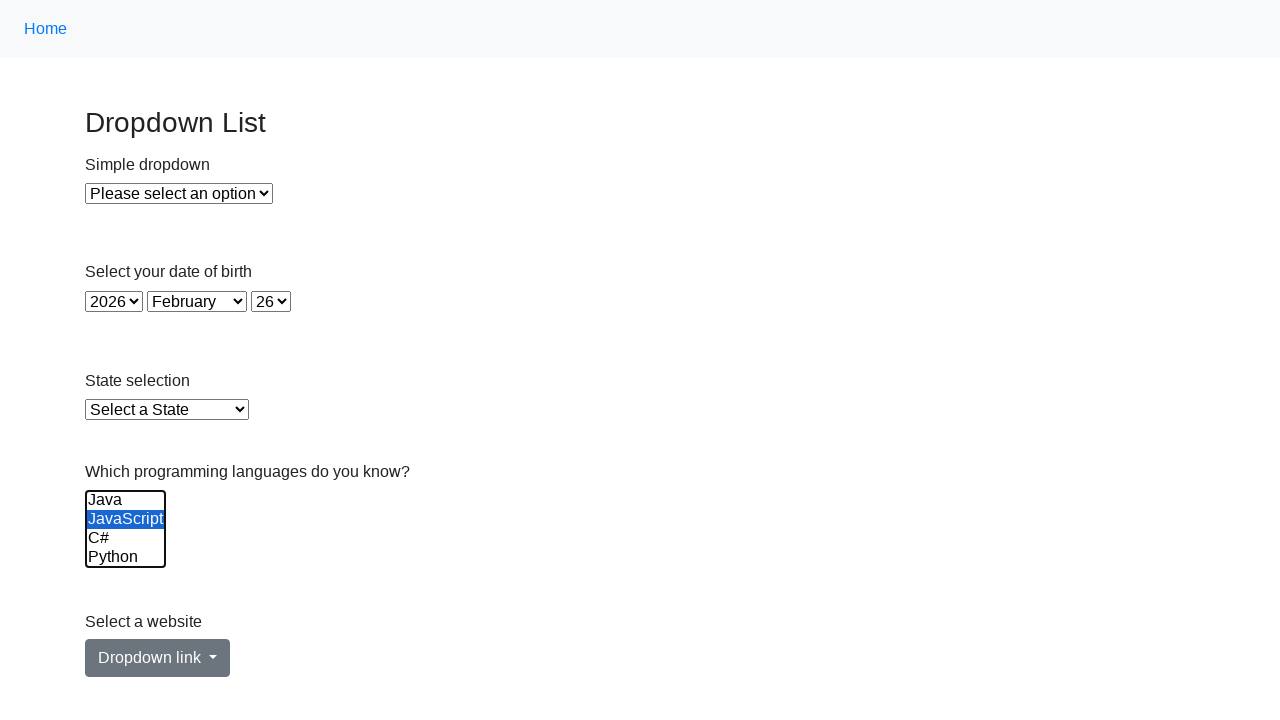

Selected option from Languages dropdown at (126, 538) on select[name='Languages'] option >> nth=2
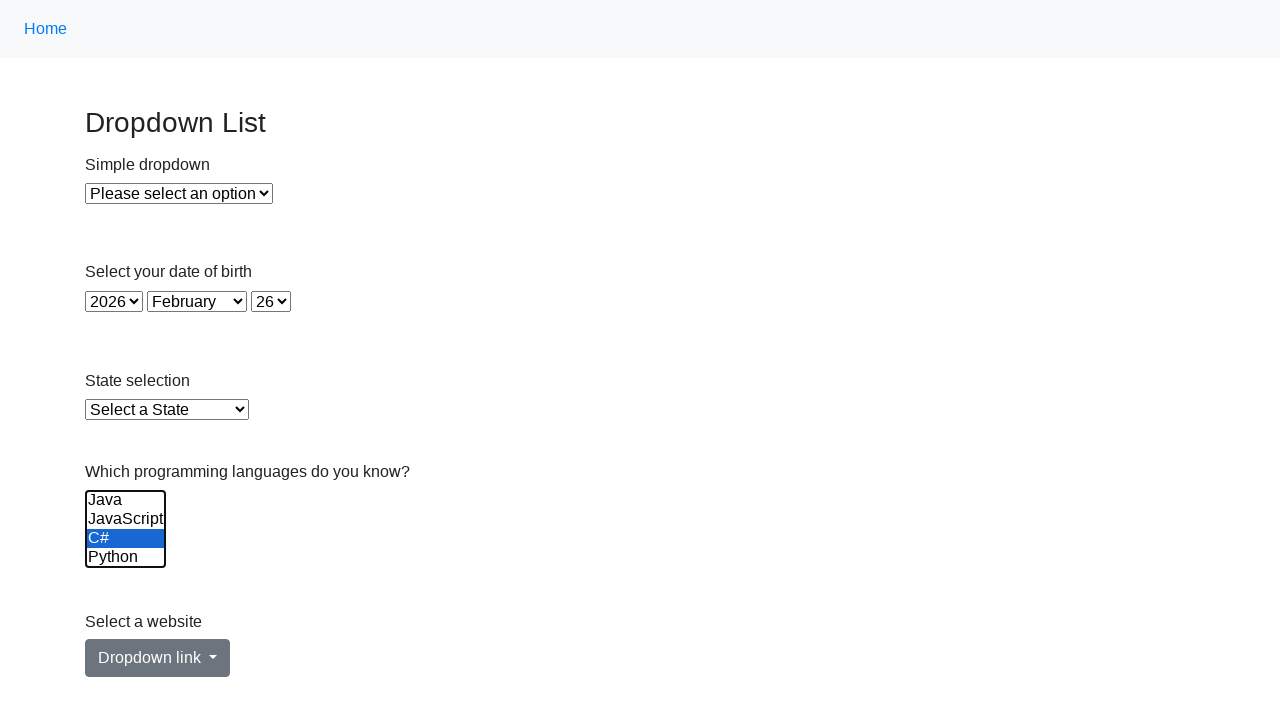

Deselected option from Languages dropdown at (126, 538) on select[name='Languages'] option >> nth=2
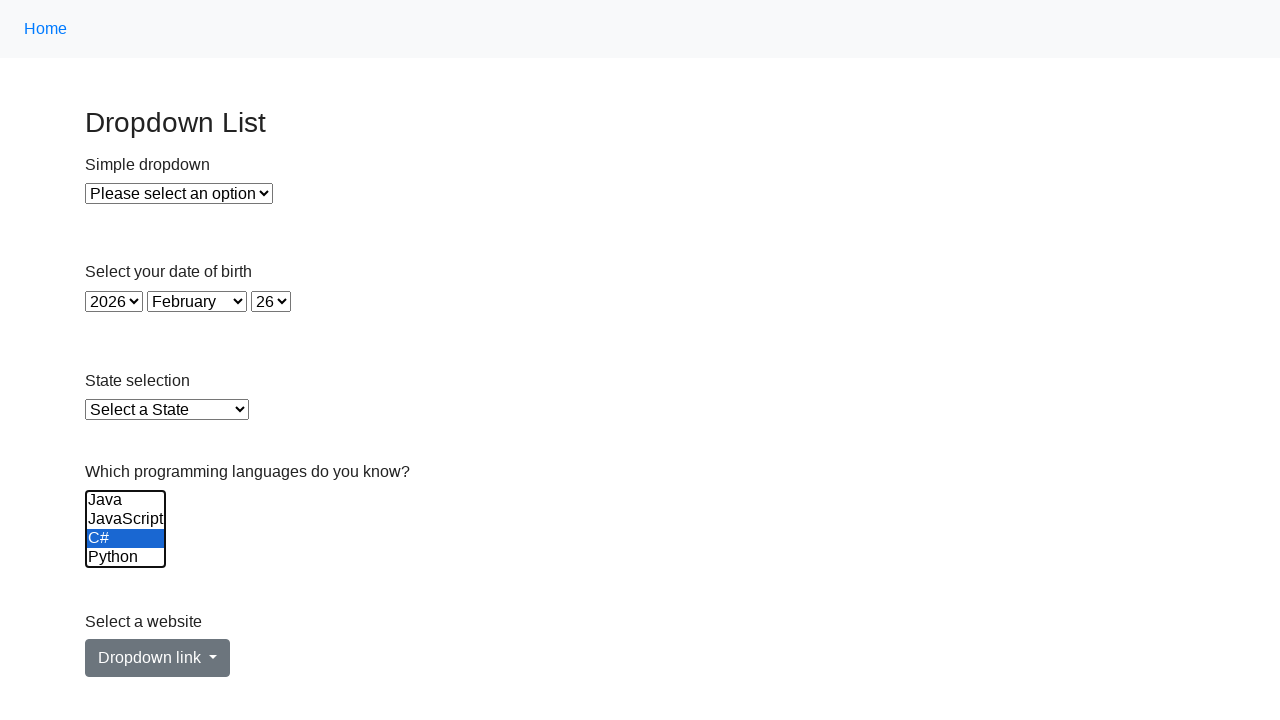

Selected option from Languages dropdown at (126, 558) on select[name='Languages'] option >> nth=3
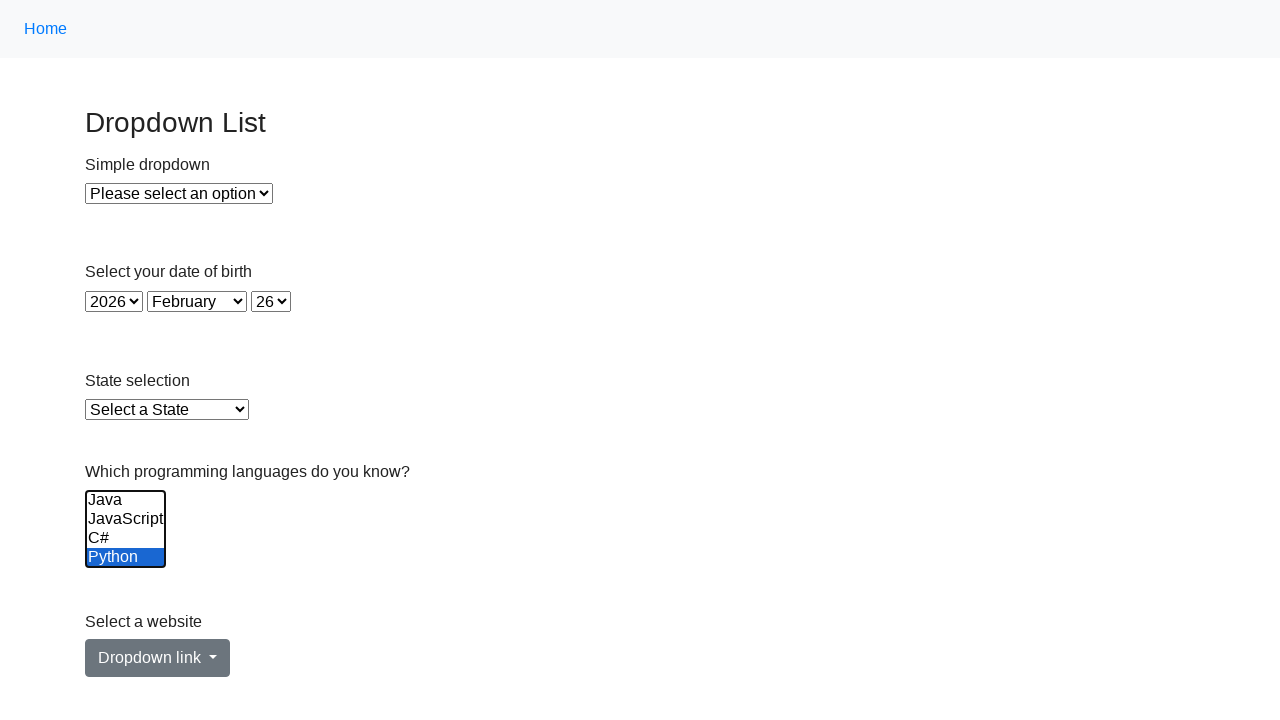

Deselected option from Languages dropdown at (126, 558) on select[name='Languages'] option >> nth=3
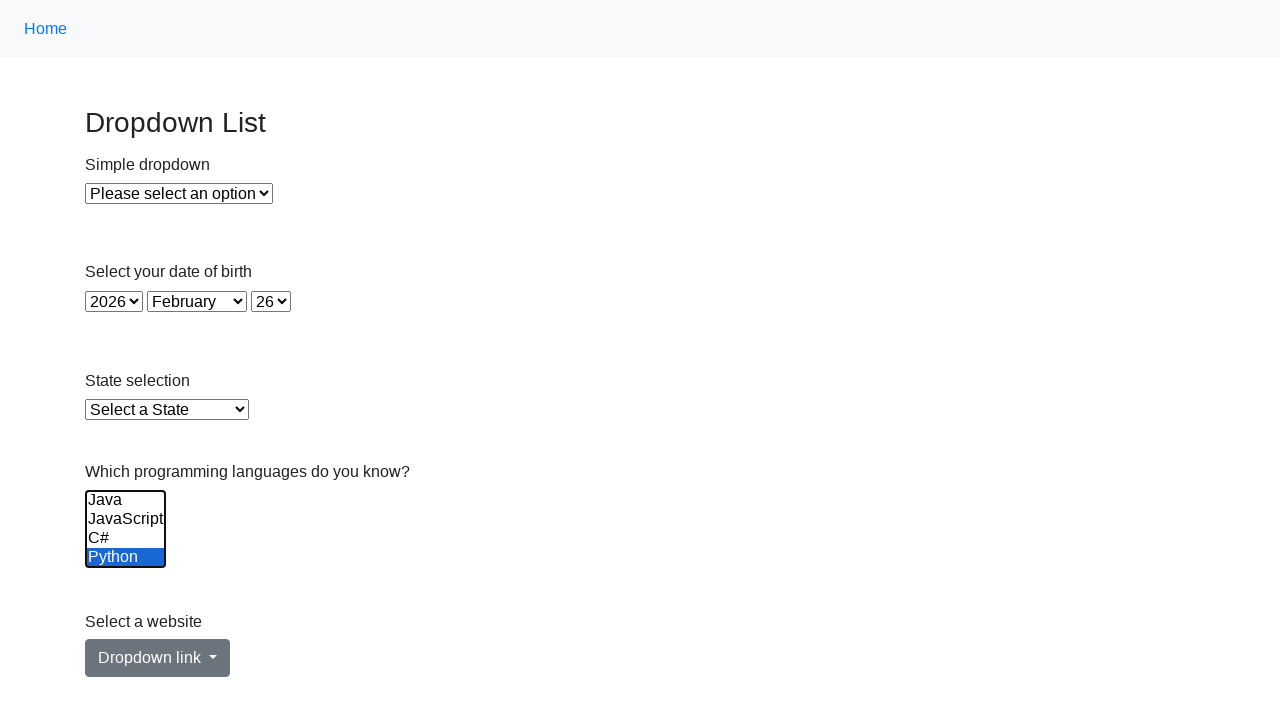

Selected option from Languages dropdown at (126, 539) on select[name='Languages'] option >> nth=4
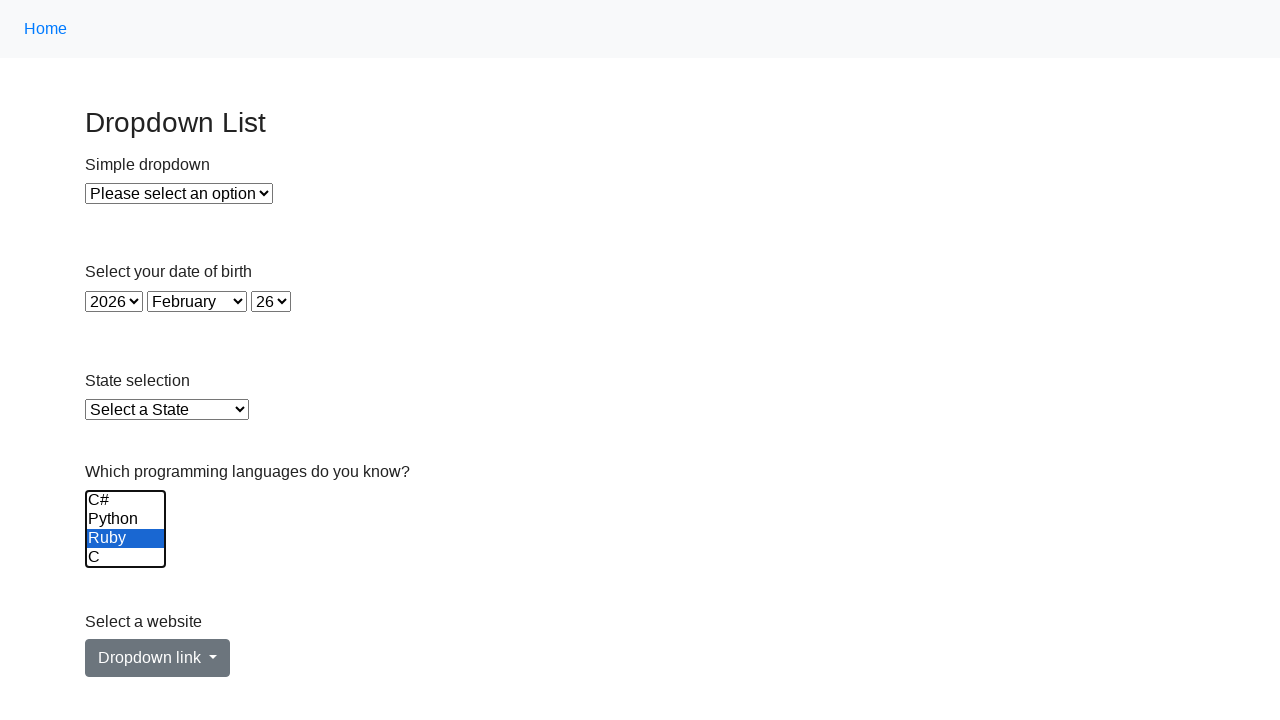

Deselected option from Languages dropdown at (126, 539) on select[name='Languages'] option >> nth=4
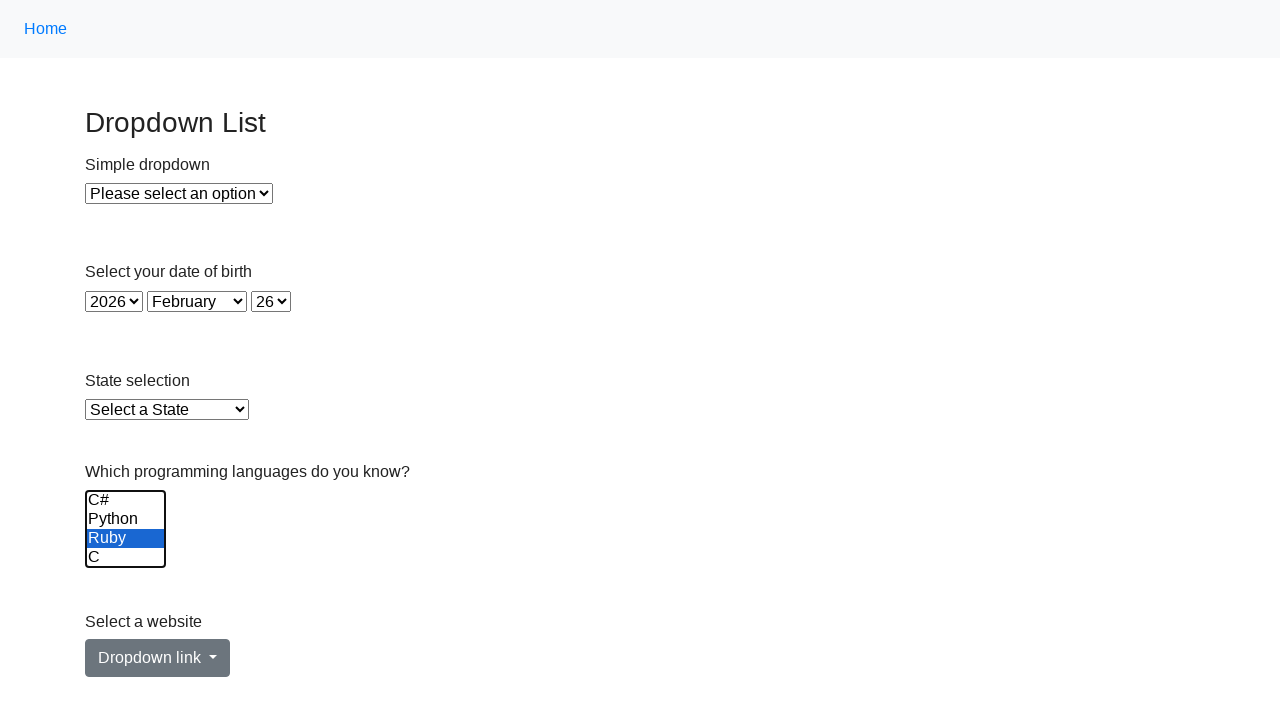

Selected option from Languages dropdown at (126, 558) on select[name='Languages'] option >> nth=5
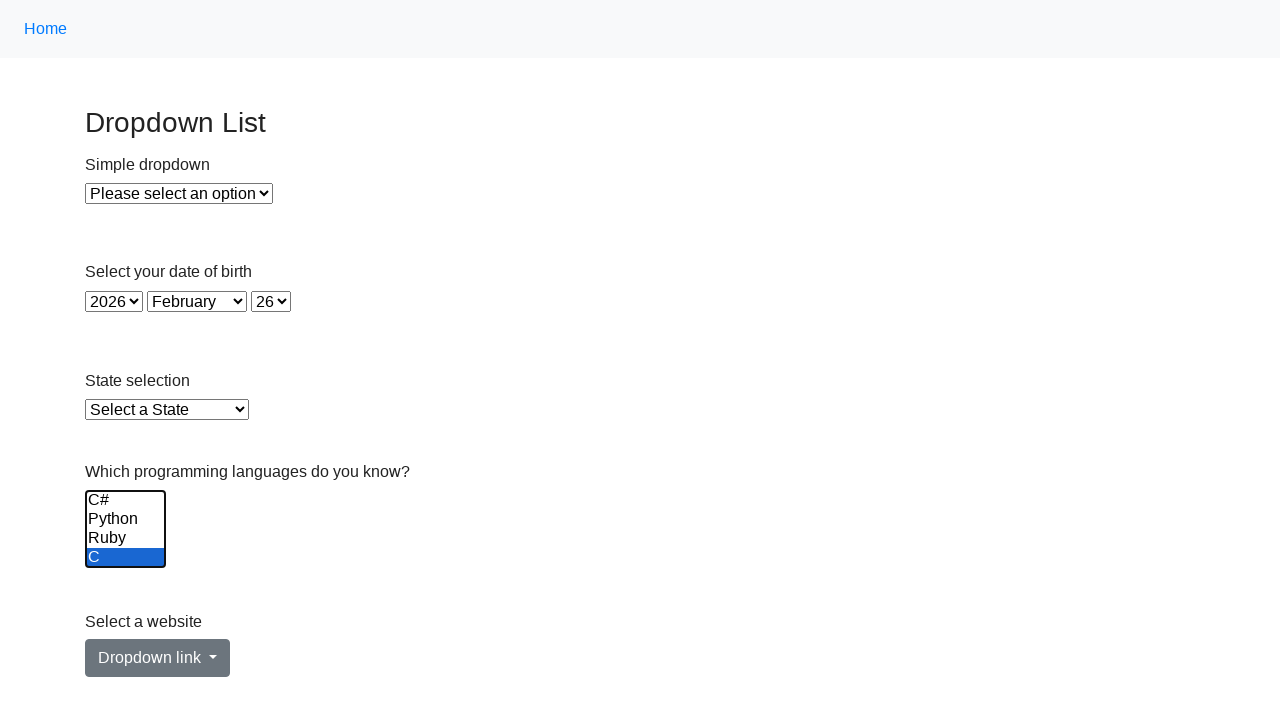

Deselected option from Languages dropdown at (126, 558) on select[name='Languages'] option >> nth=5
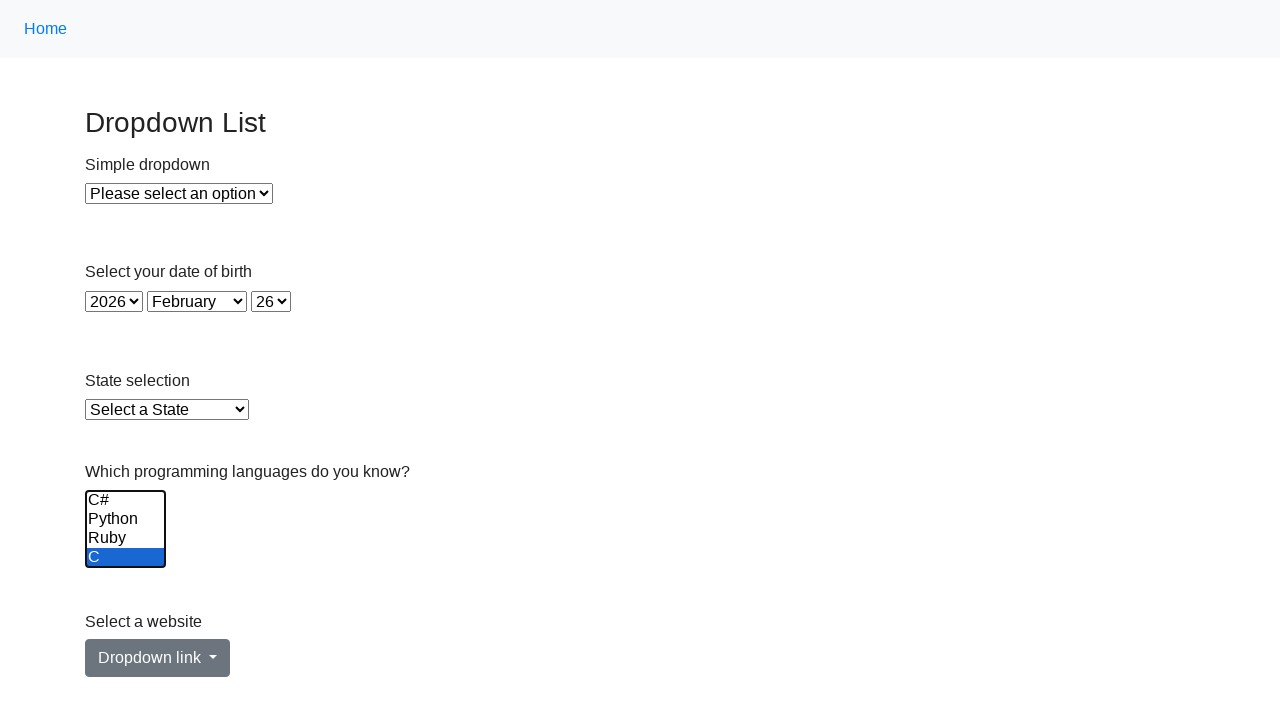

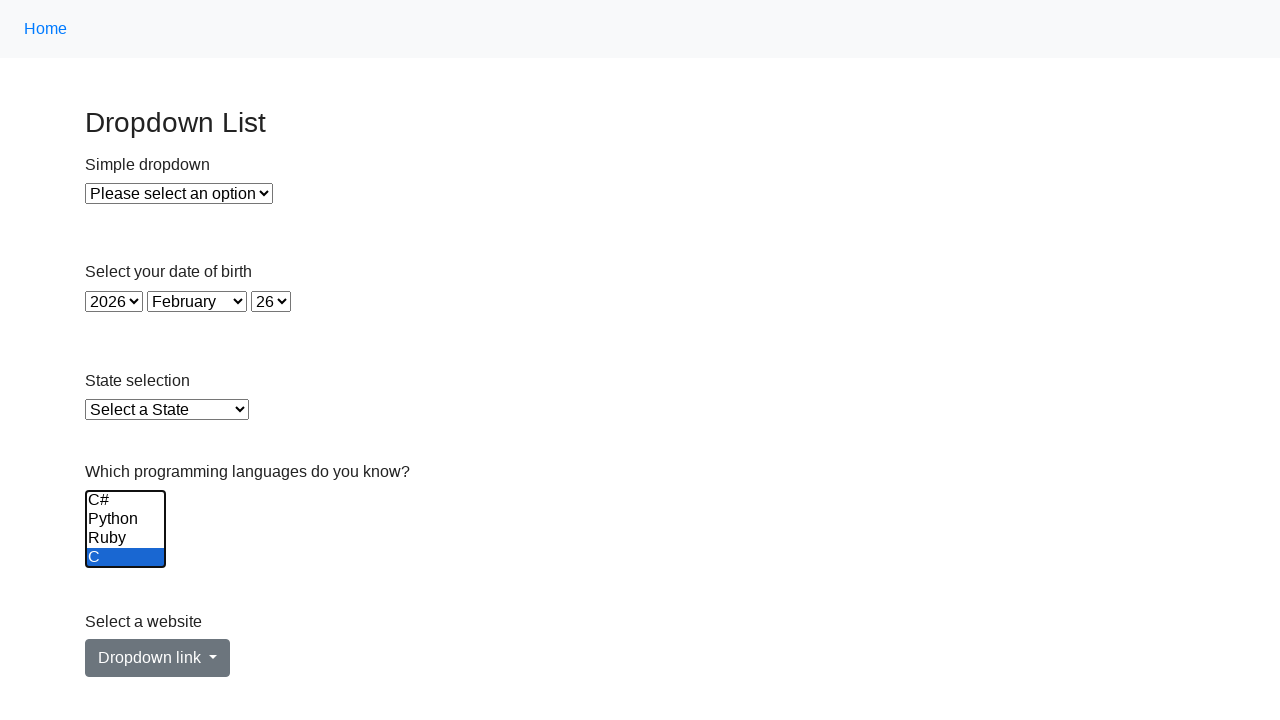